Navigates to Pro Kabaddi standings page and verifies team statistics for Puneri Paltan are displayed

Starting URL: https://www.prokabaddi.com/standings

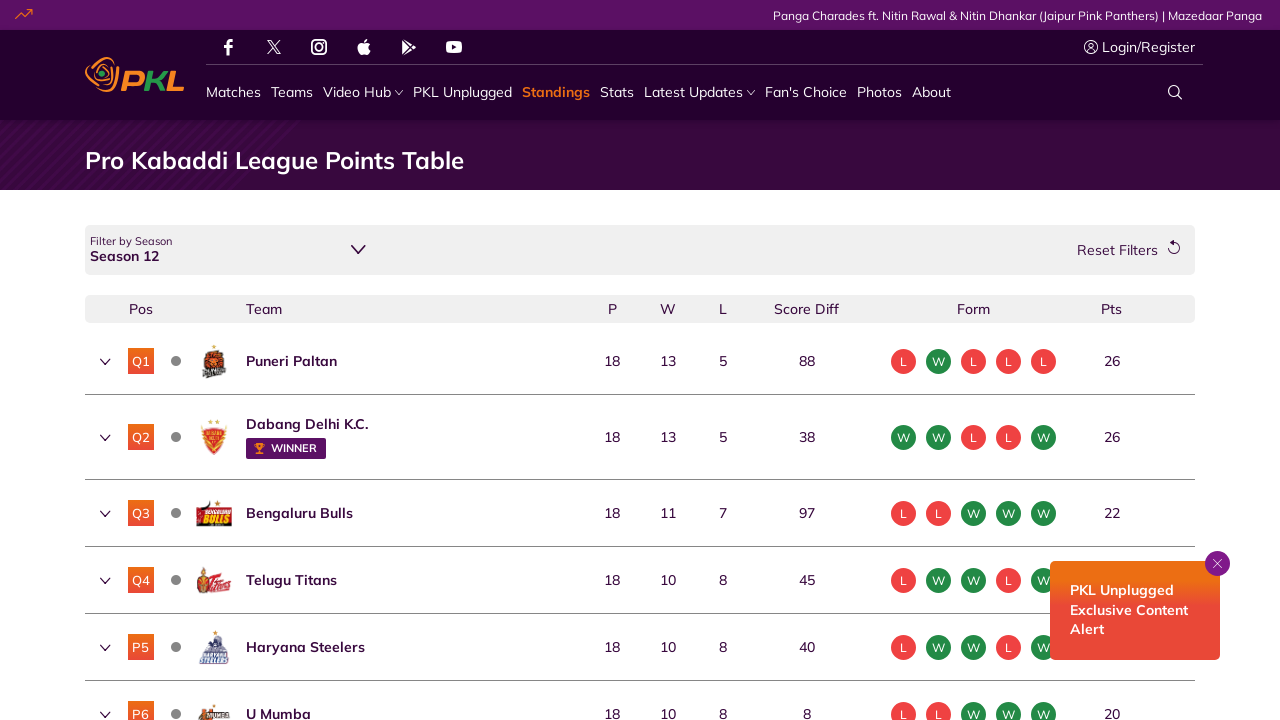

Waited for standings table to load
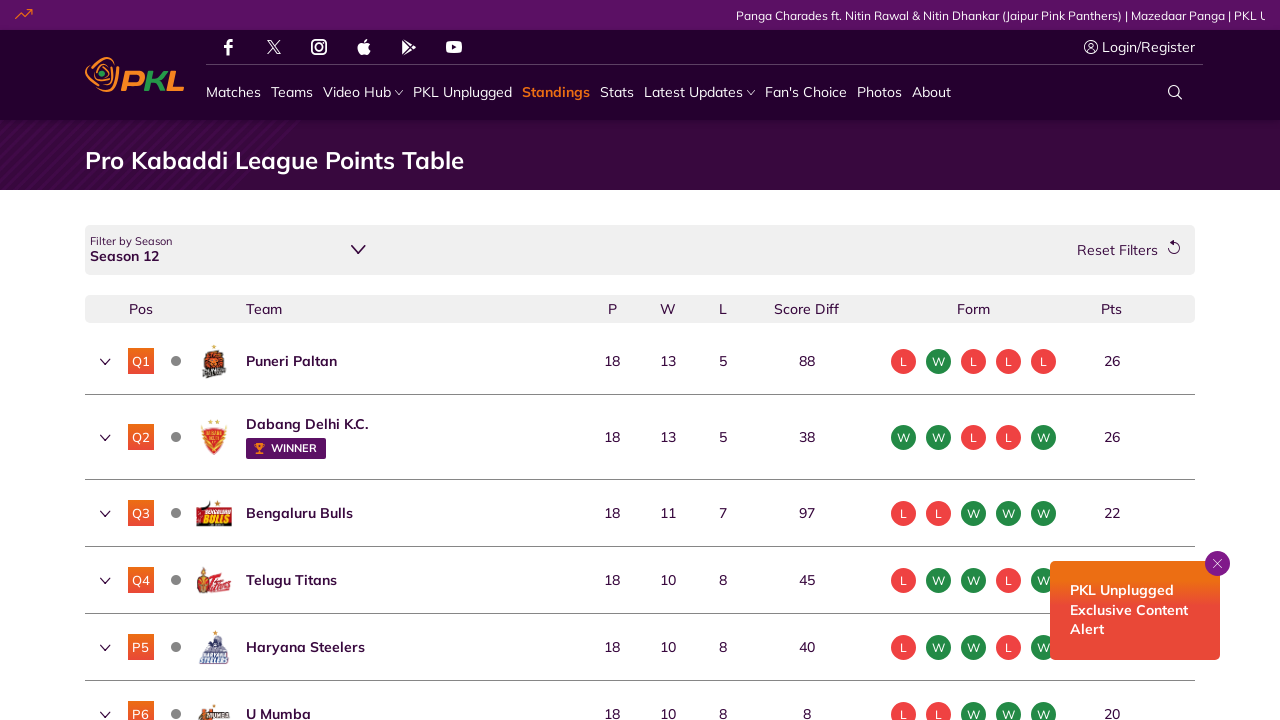

Set team name to 'Puneri Paltan'
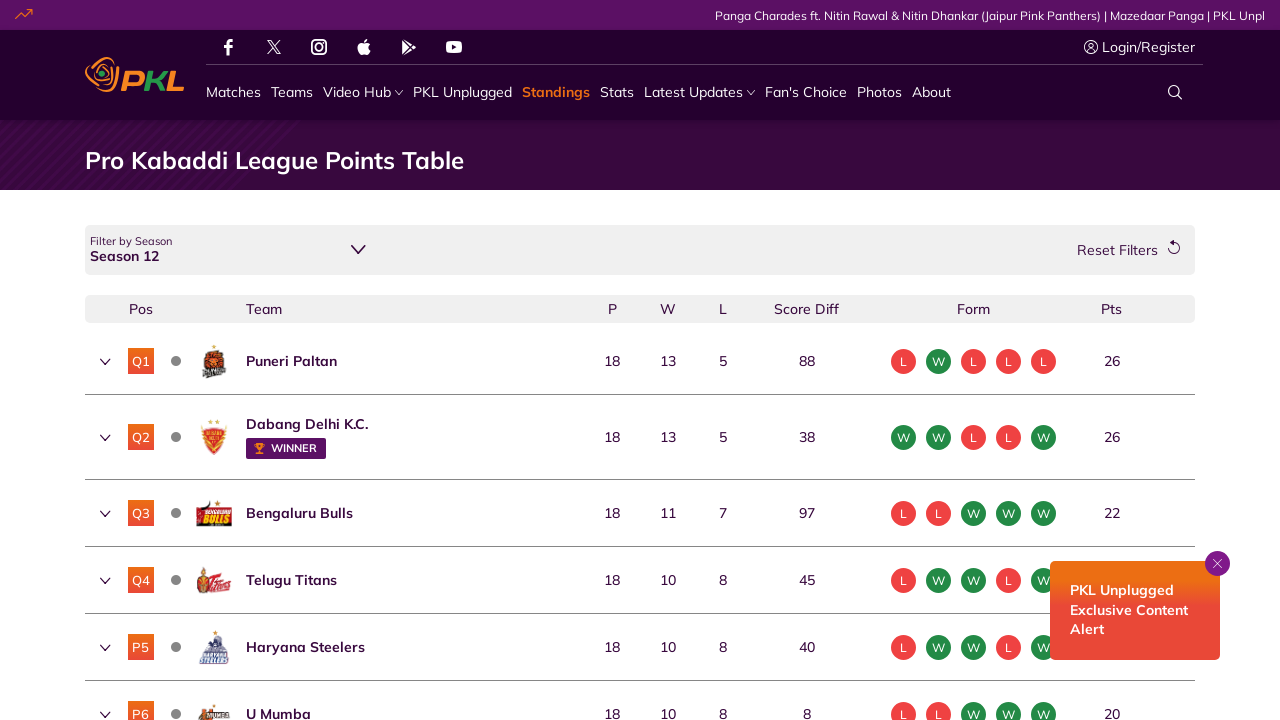

Verified Puneri Paltan team name is visible on standings page
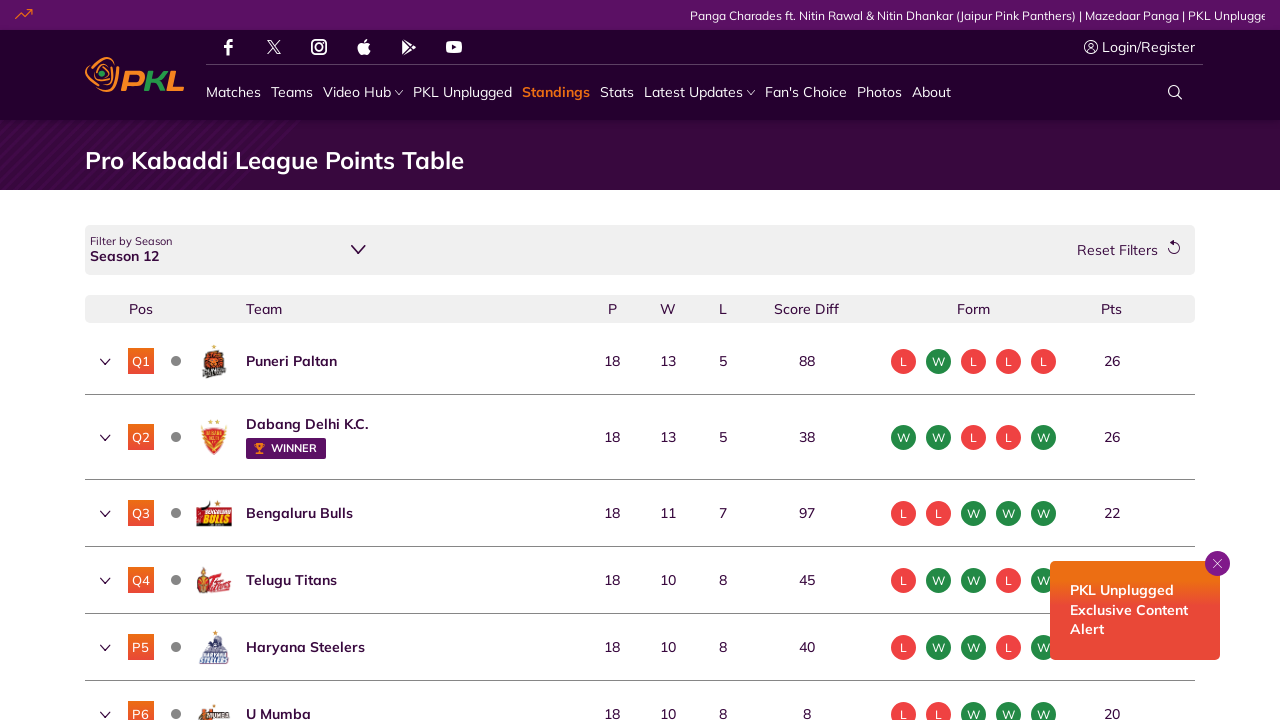

Verified matches played data is present for Puneri Paltan
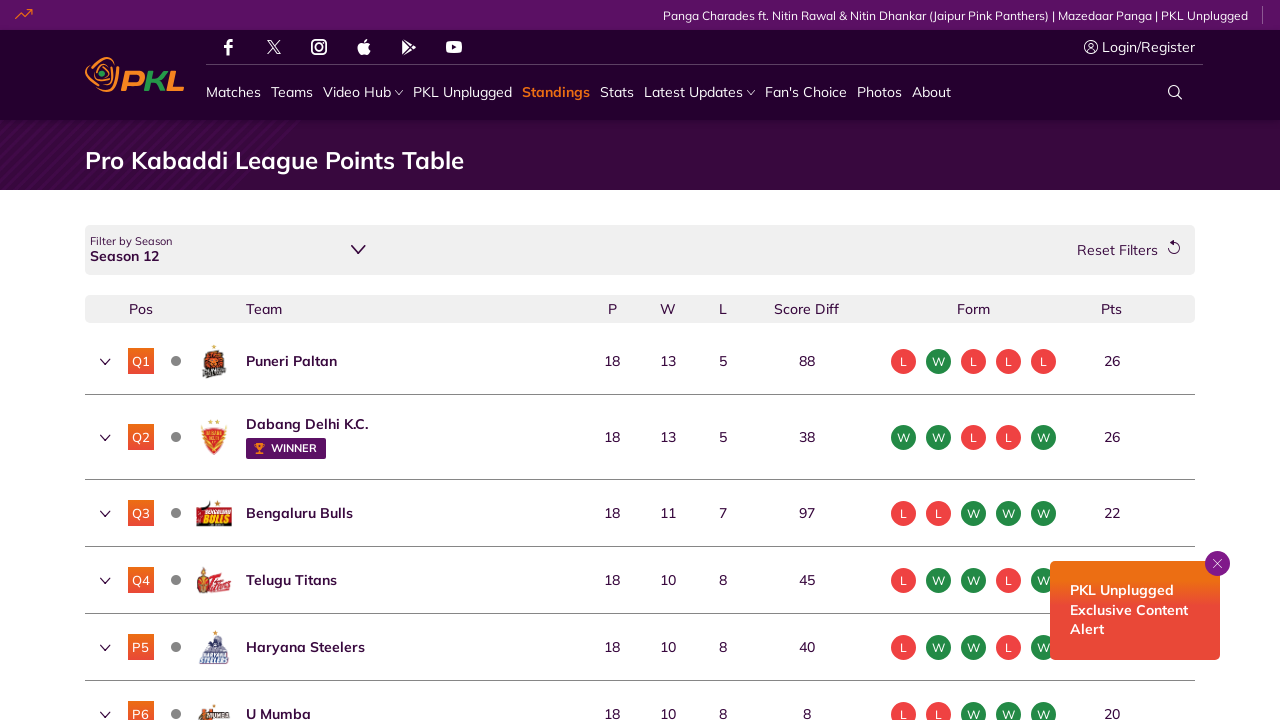

Verified matches won data is present for Puneri Paltan
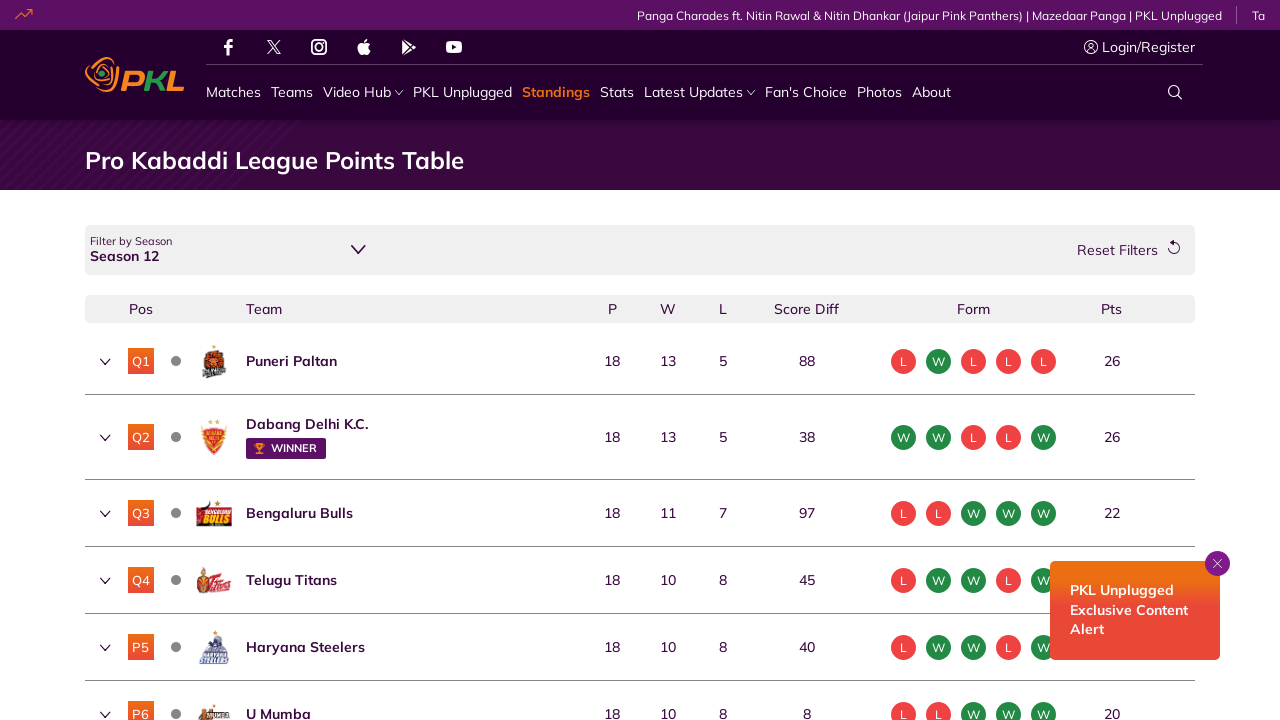

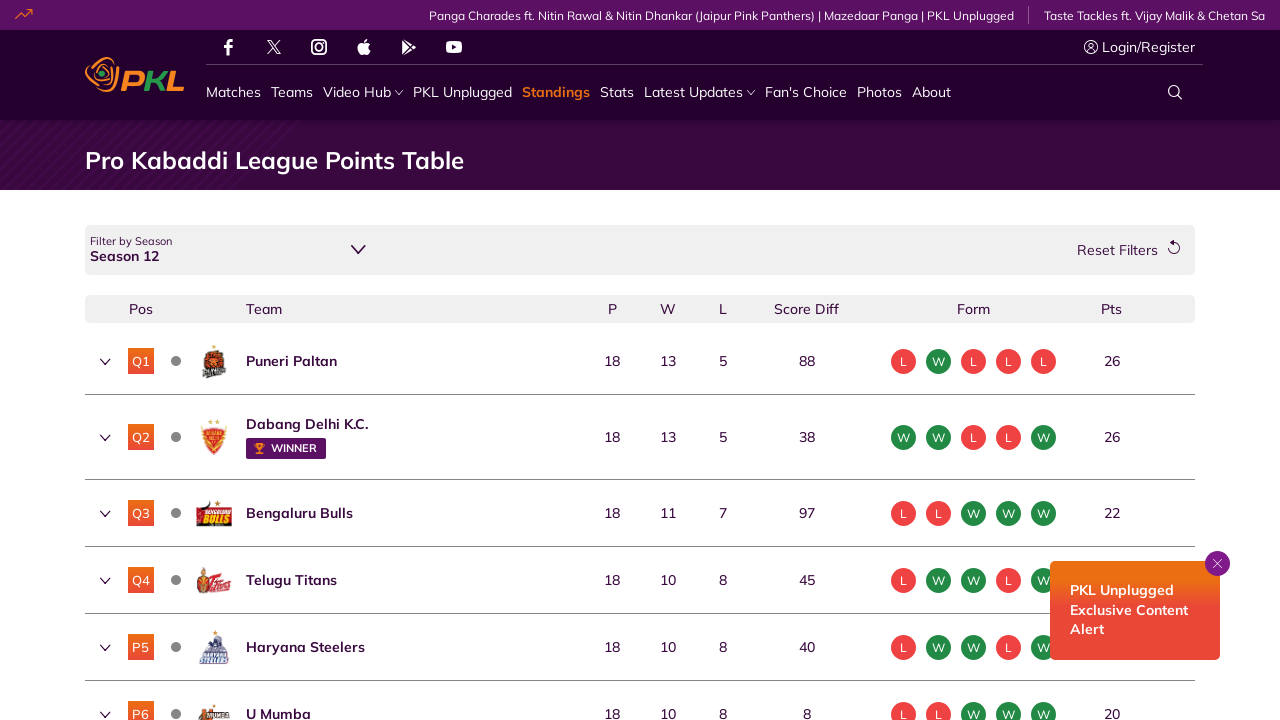